Navigates to a nested frames example page, switches to the middle frame within the top frame, and retrieves text content

Starting URL: https://the-internet.herokuapp.com/

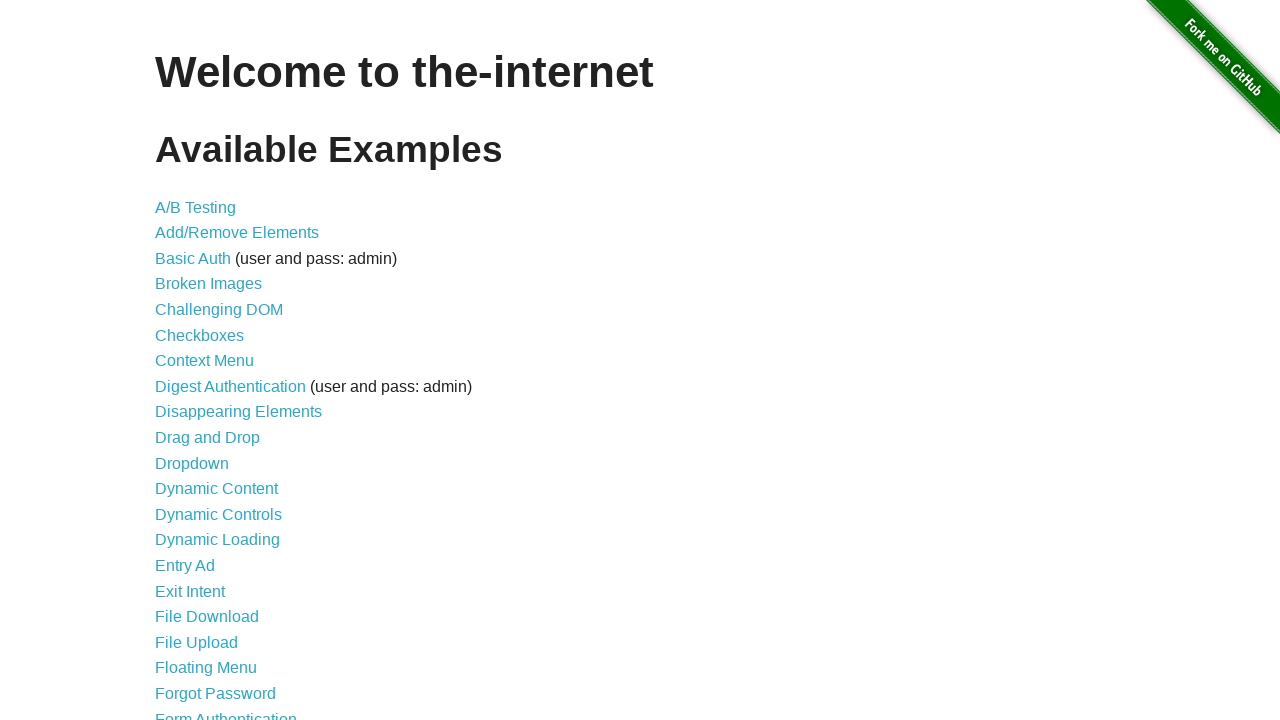

Clicked on Nested Frames link at (210, 395) on xpath=//a[contains(text(),'Nested Frames')]
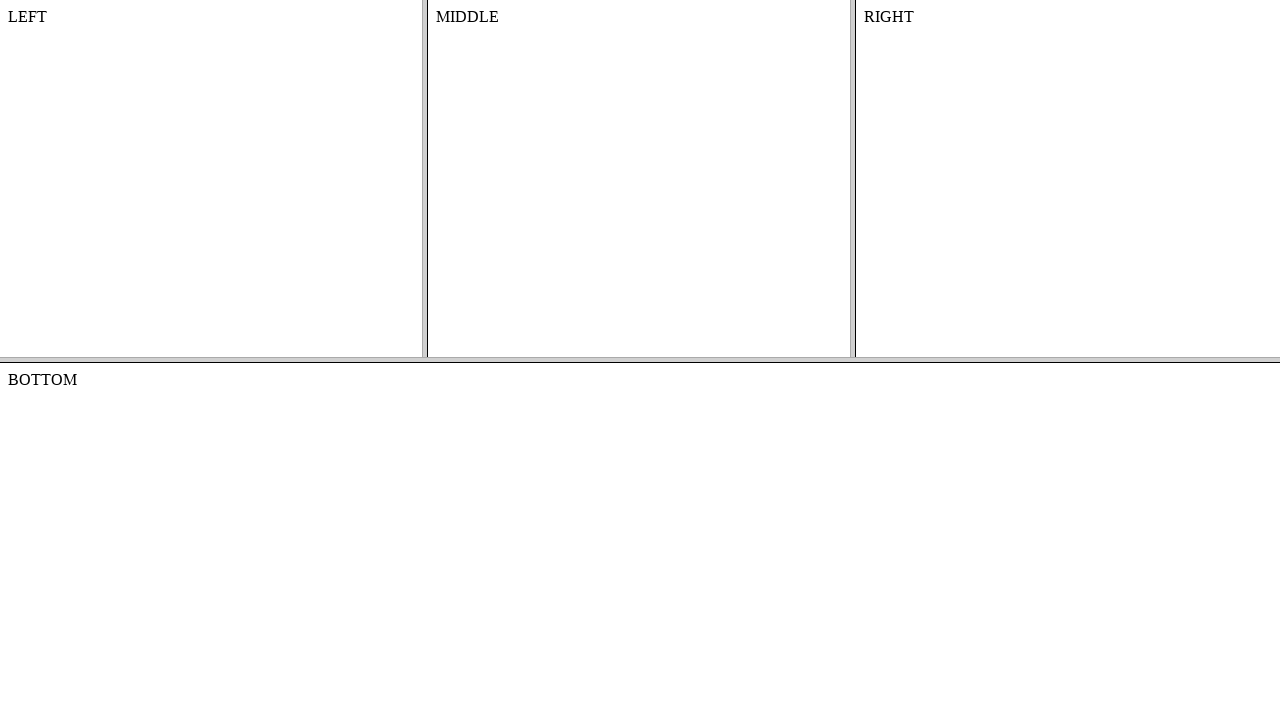

Located and switched to top frame
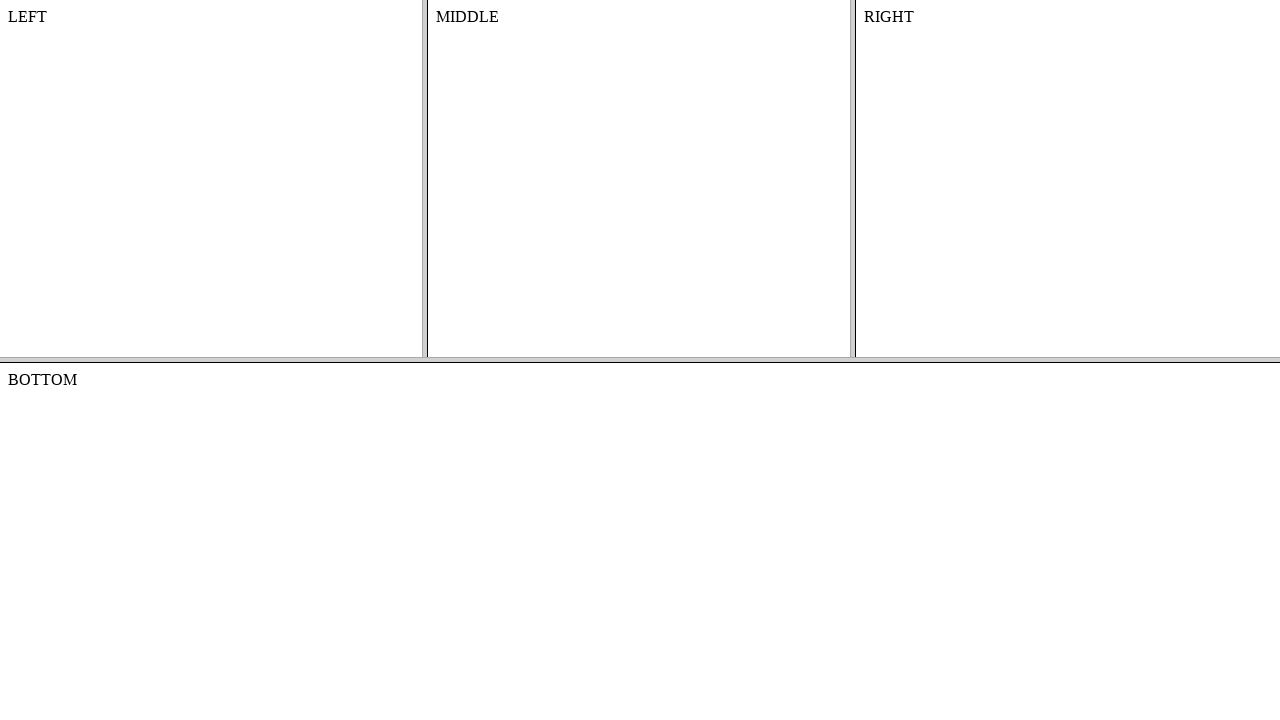

Located middle frame (index 1) within top frame
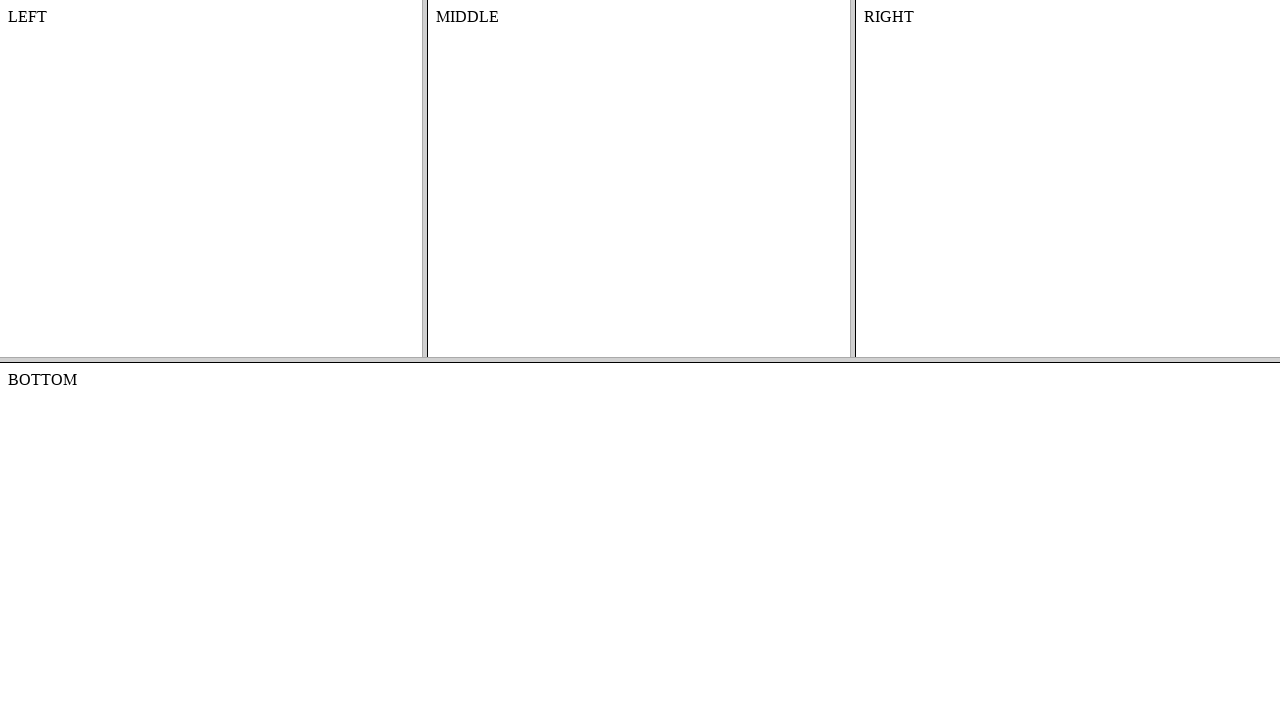

Retrieved text content from middle frame: 'MIDDLE'
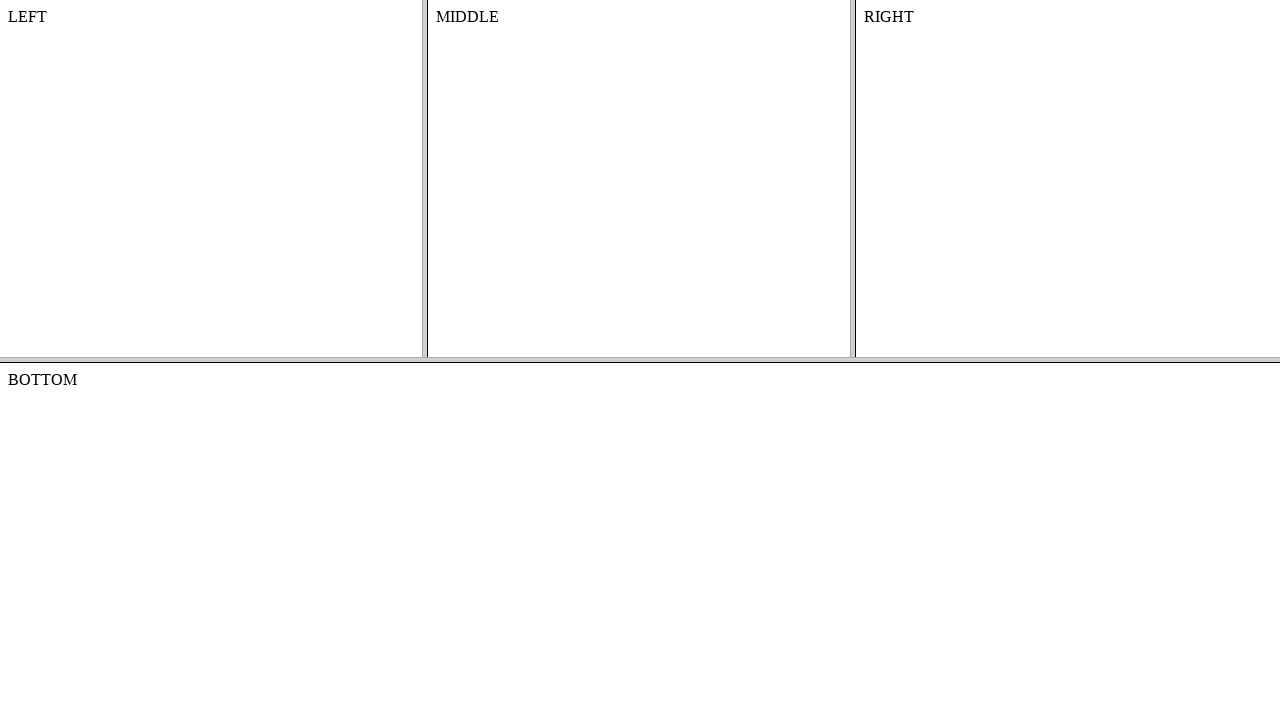

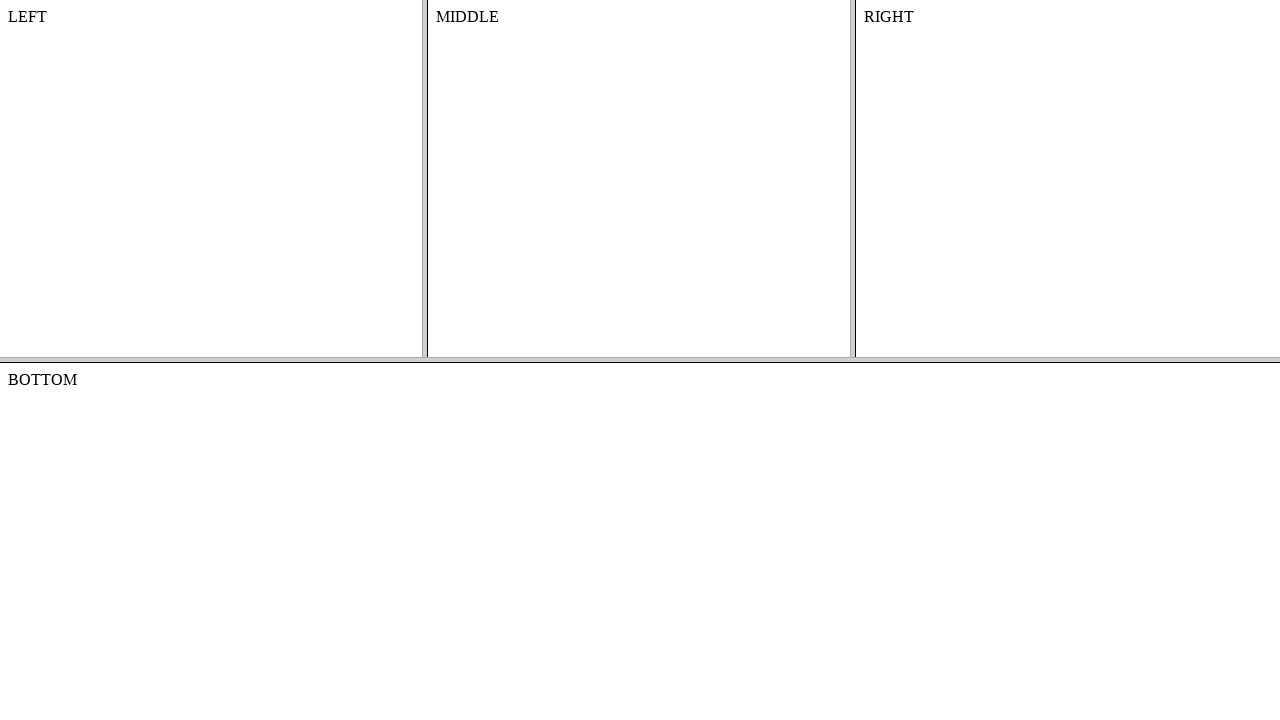